Tests responsive design by resizing the browser window to desktop, tablet, and mobile dimensions and verifying the page still renders

Starting URL: https://www.ofix.com/

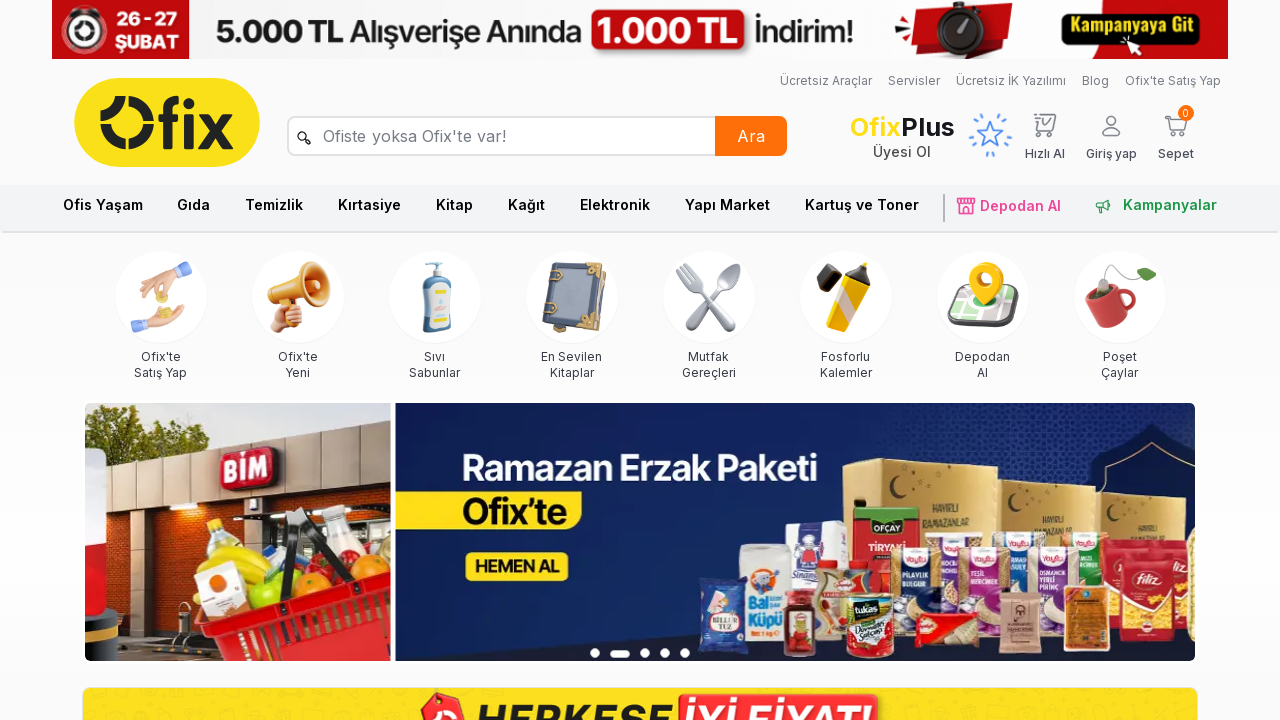

Set viewport to desktop size (1920x1080)
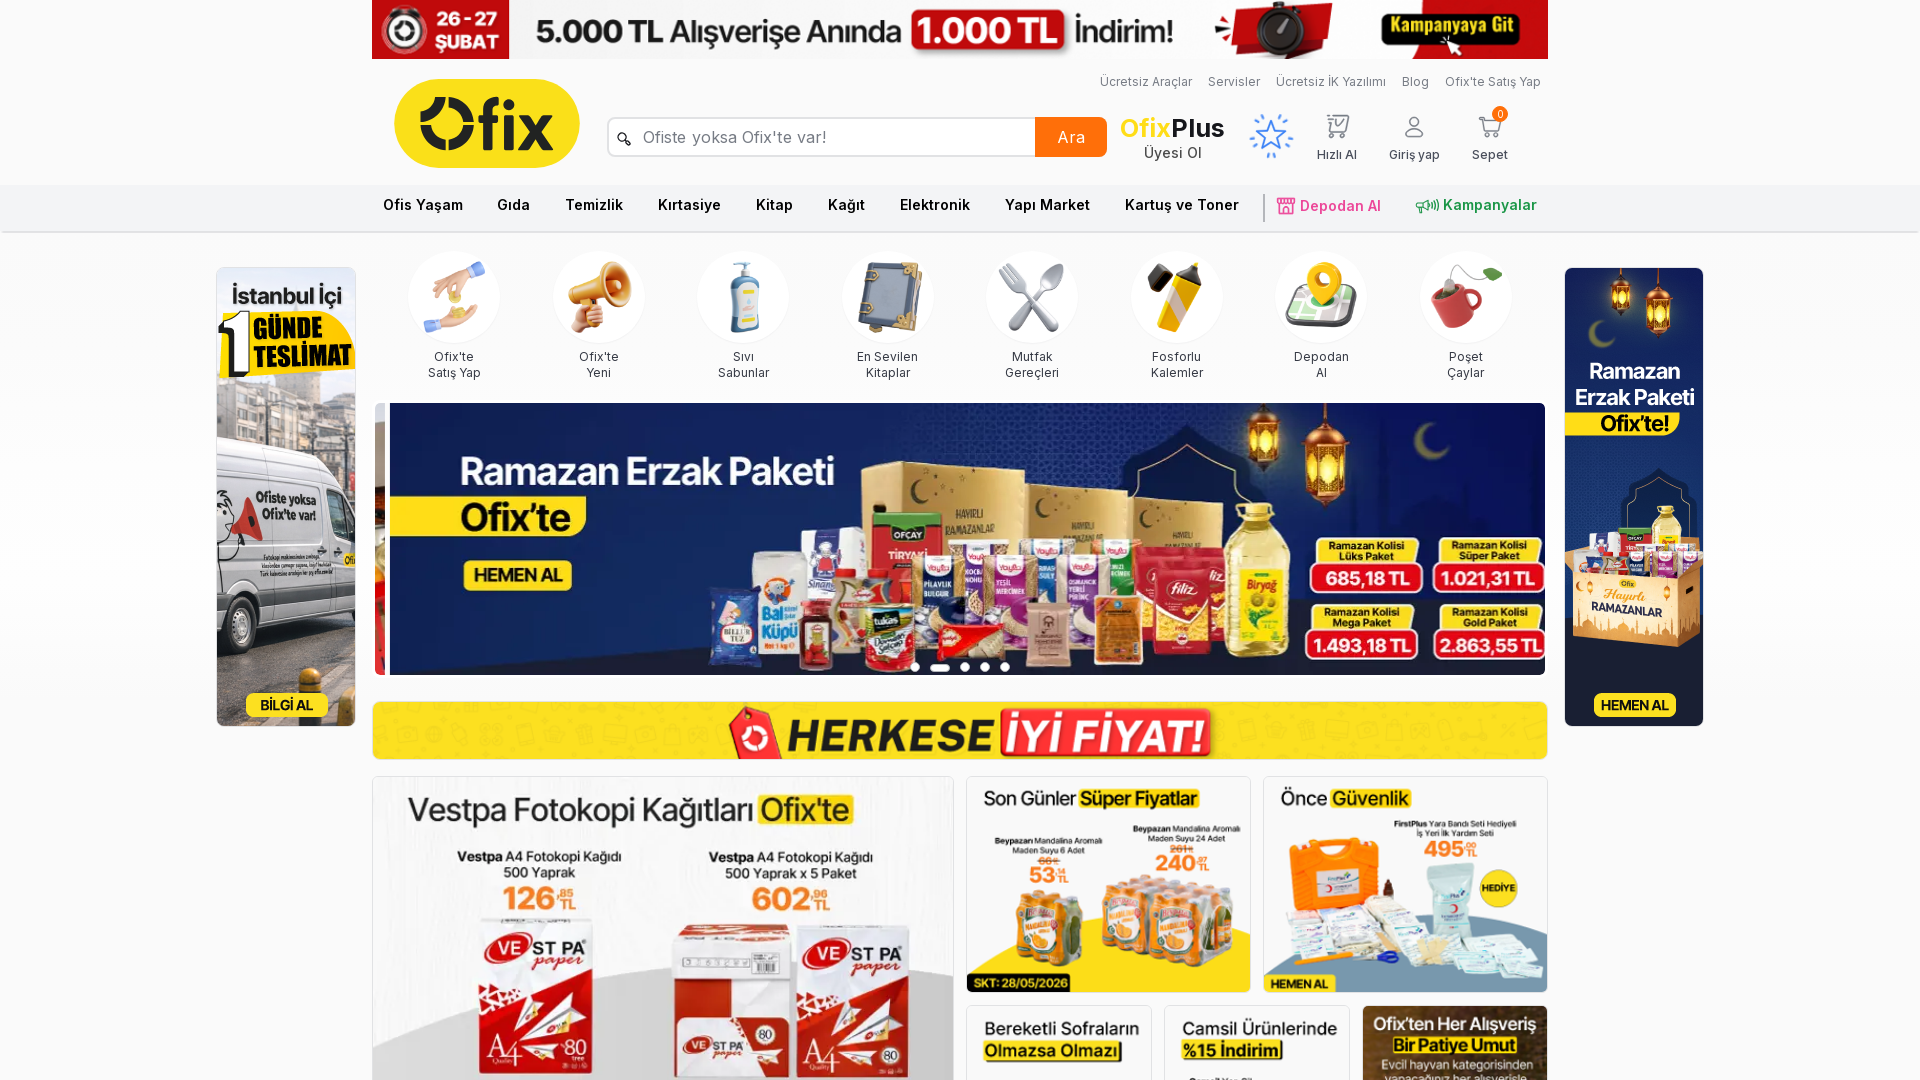

Waited 2 seconds for desktop layout to render
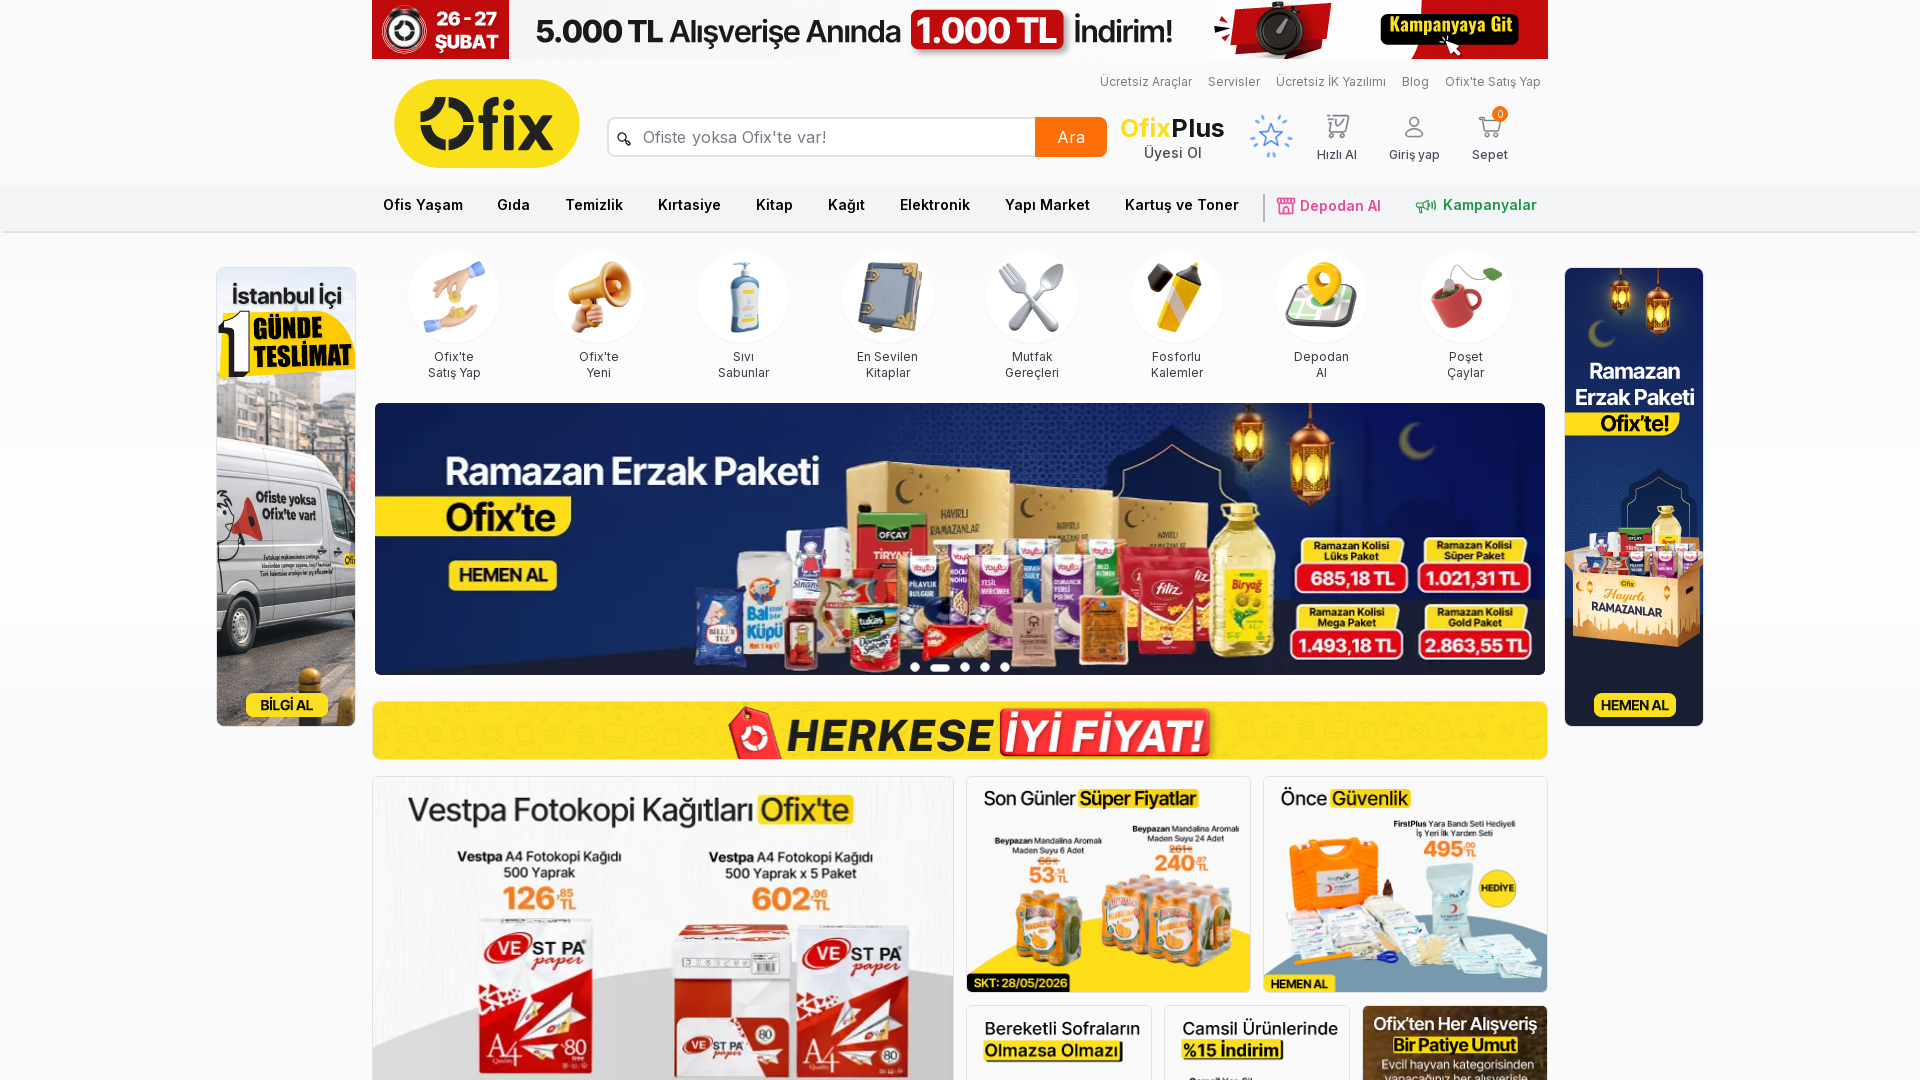

Located body element on desktop view
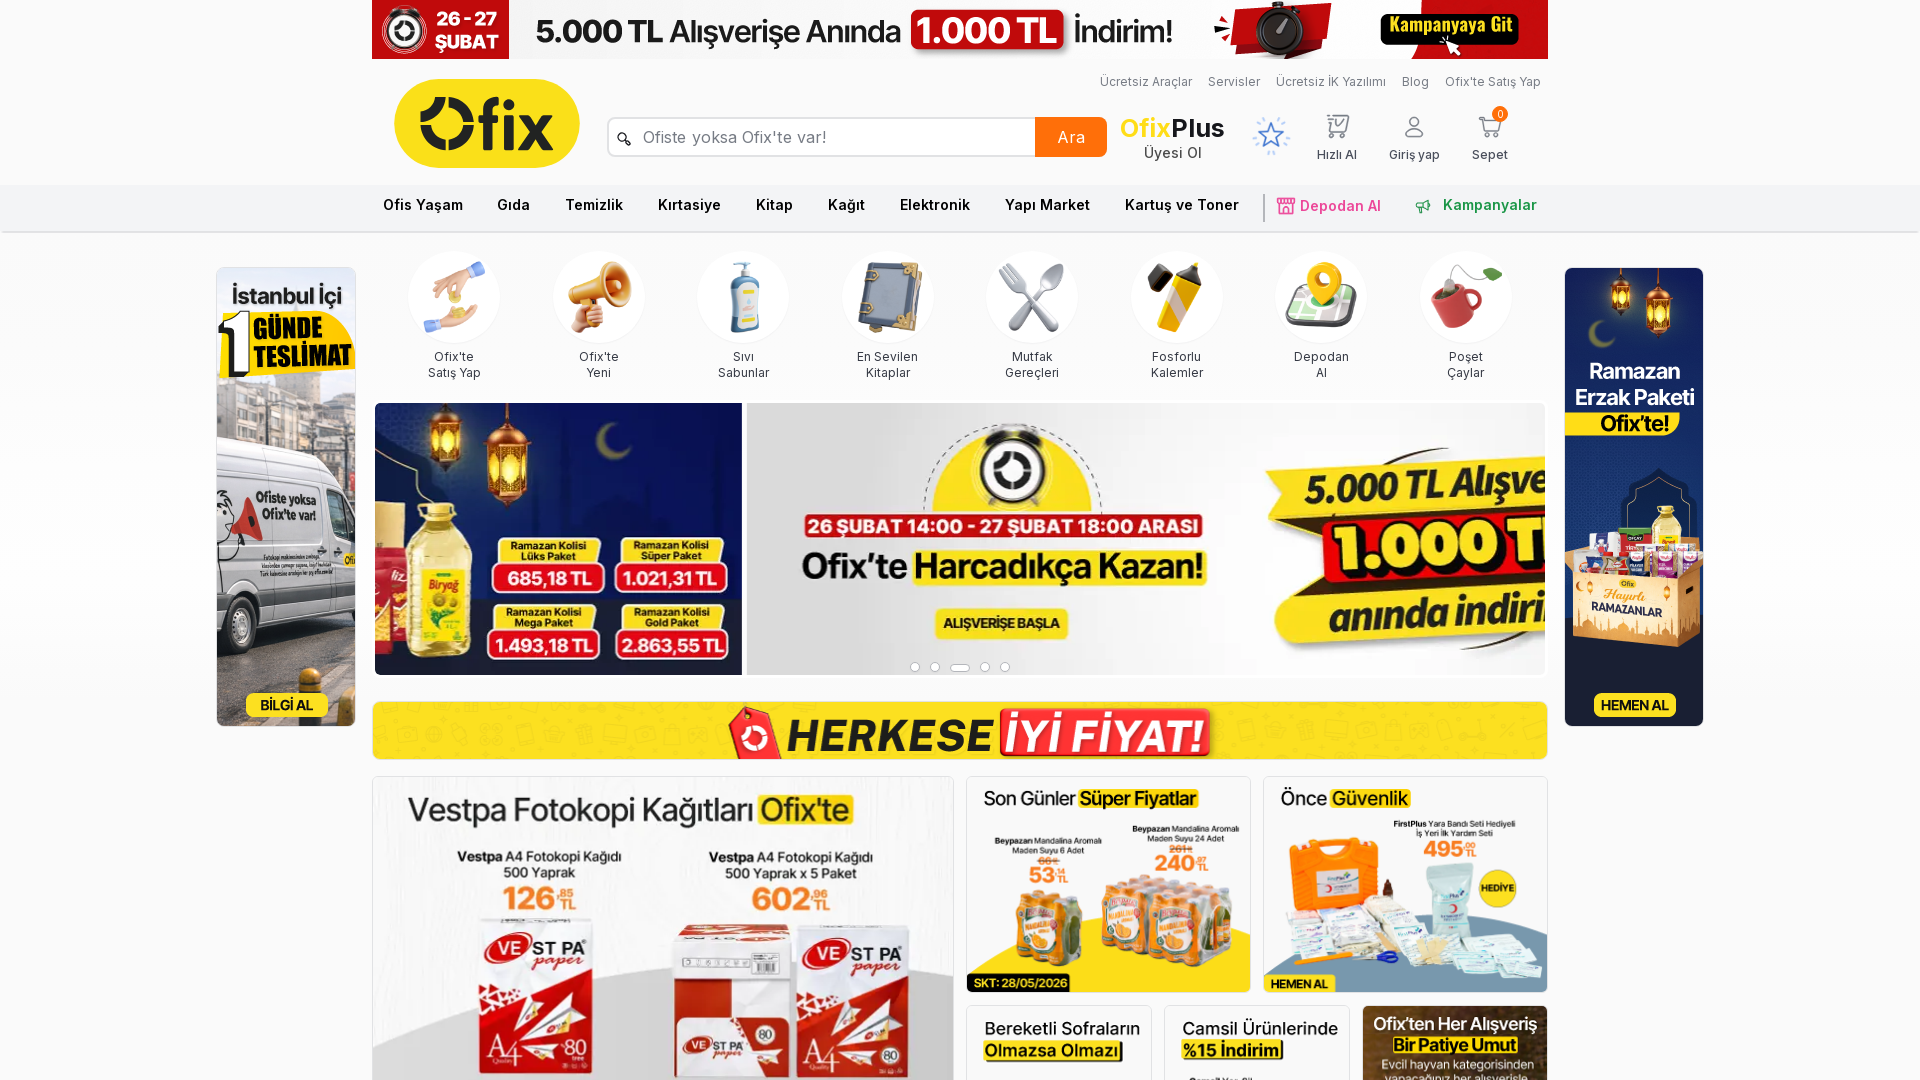

Verified body element exists on desktop view
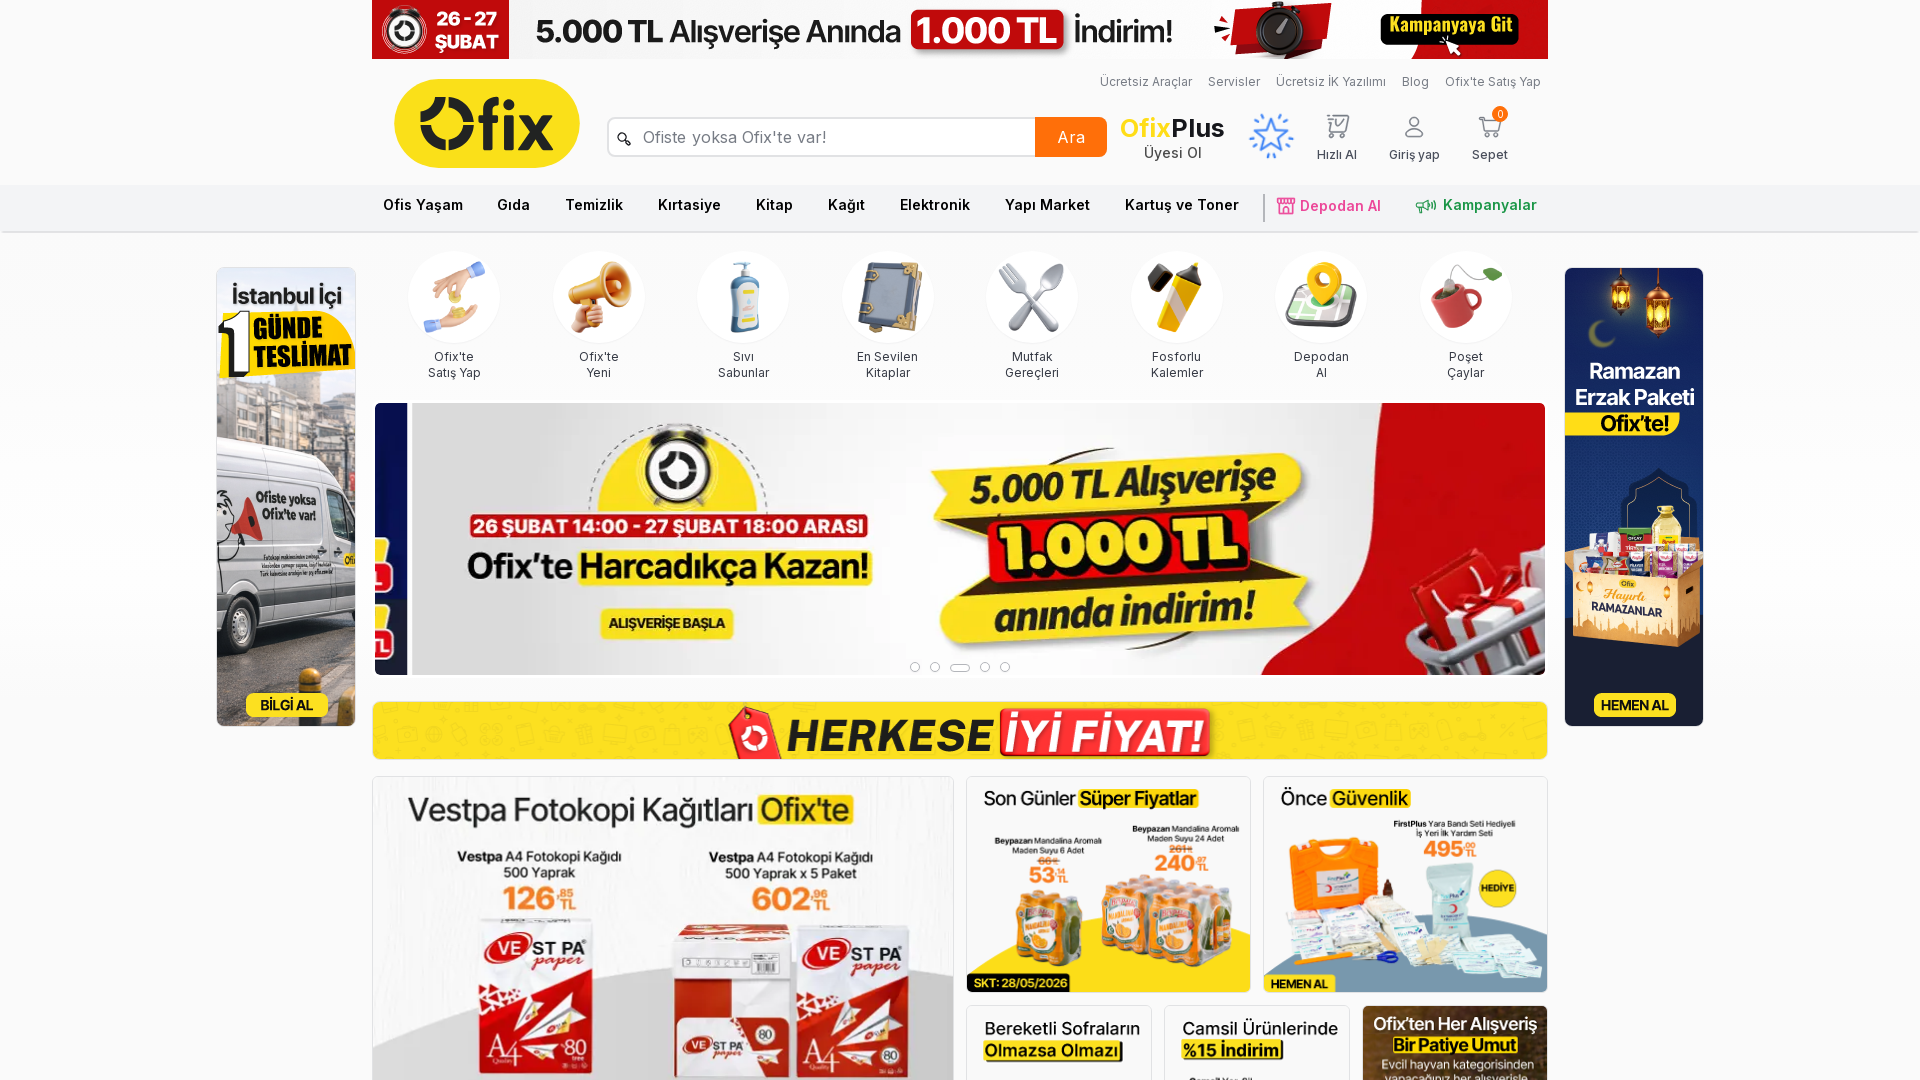

Set viewport to tablet size (768x1024)
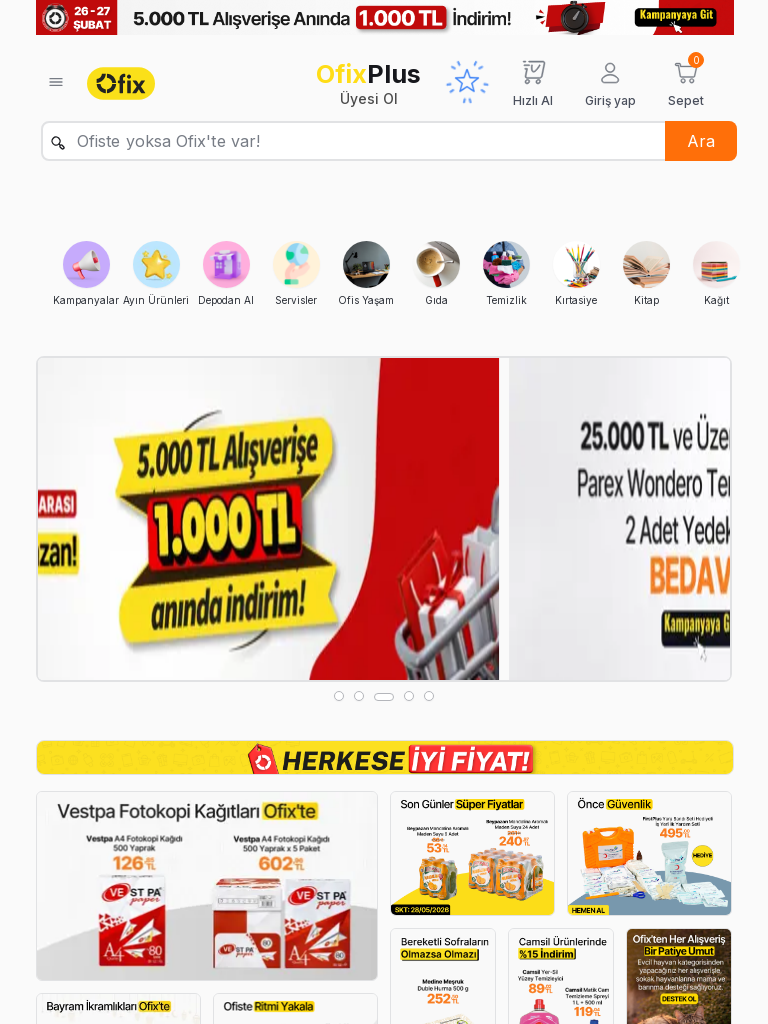

Waited 2 seconds for tablet layout to render
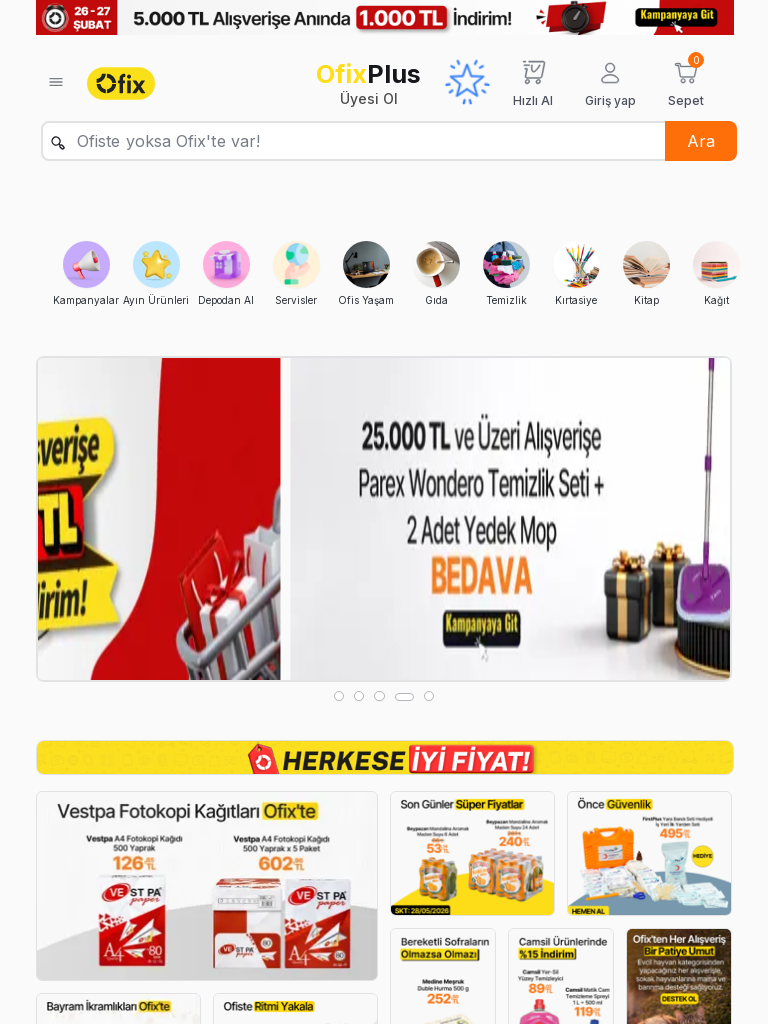

Located body element on tablet view
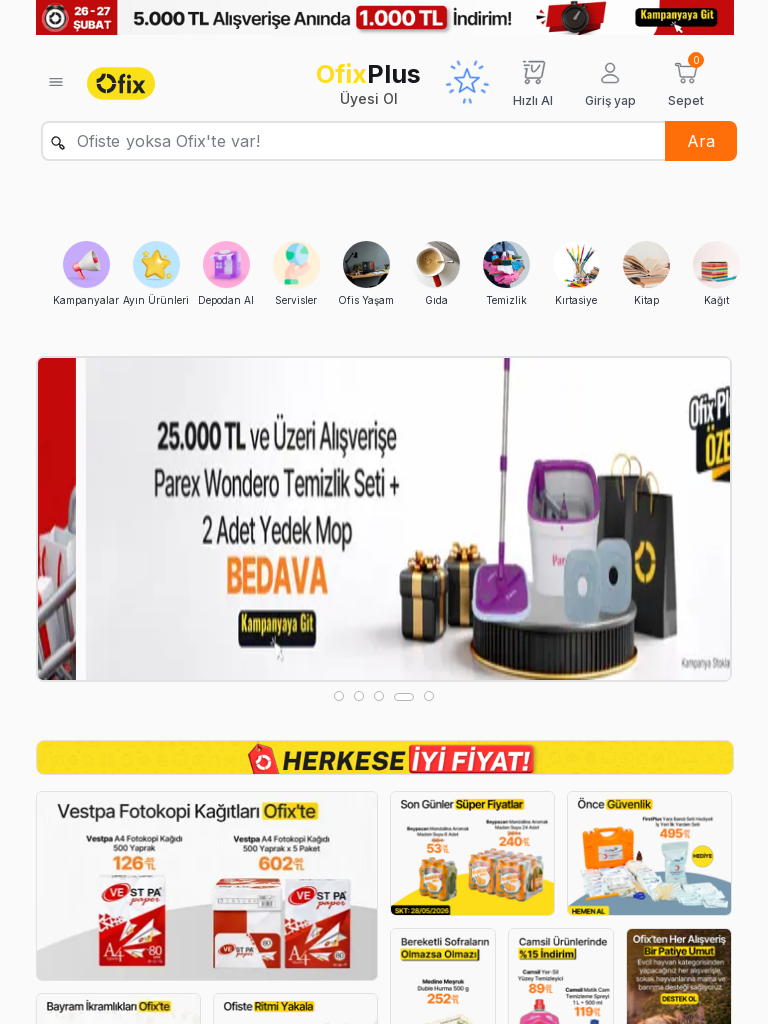

Verified body element exists on tablet view
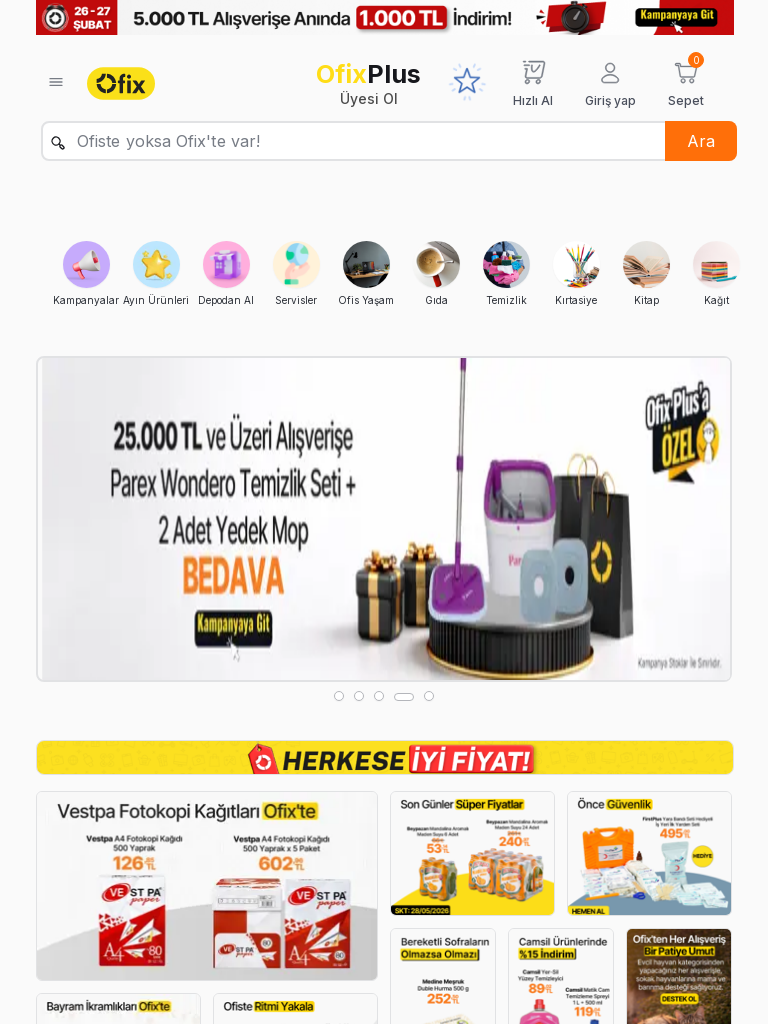

Set viewport to mobile size (375x667)
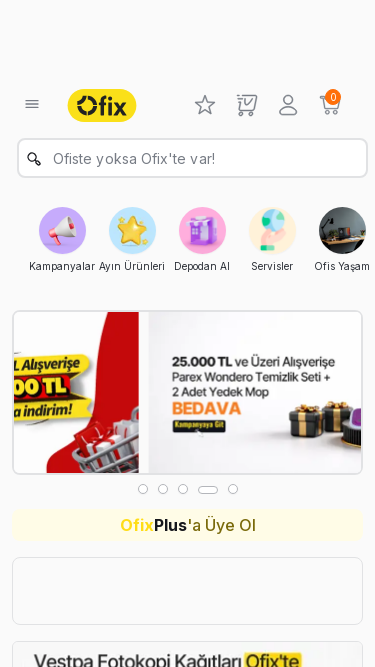

Waited 2 seconds for mobile layout to render
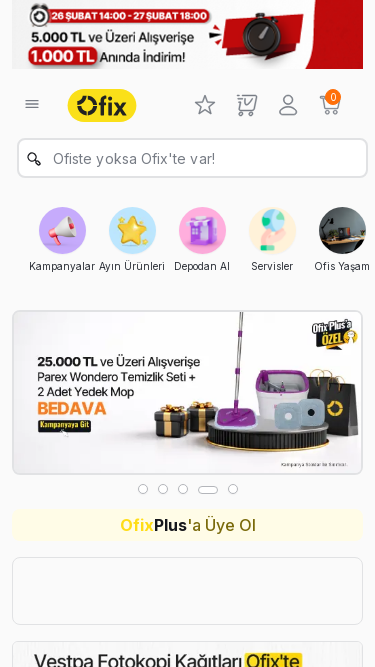

Located body element on mobile view
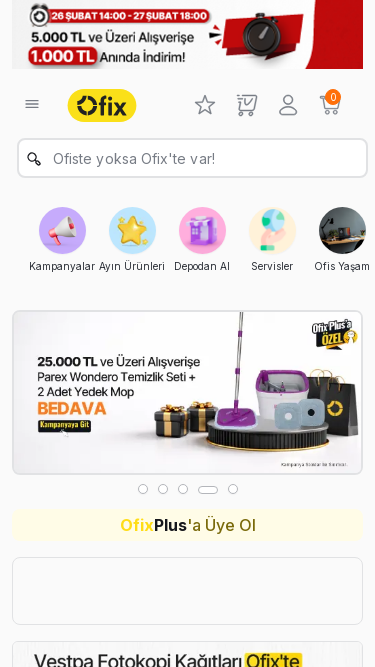

Verified body element exists on mobile view
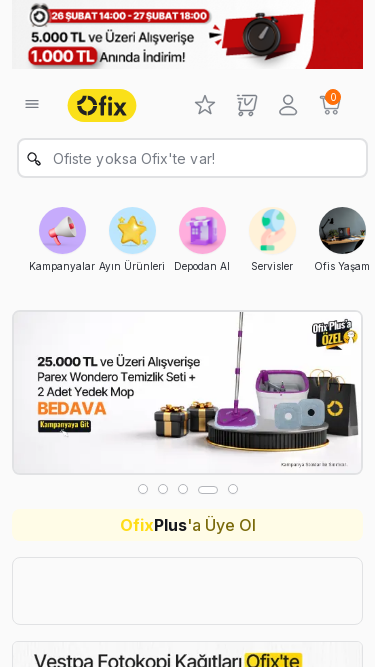

Reset viewport to default desktop size (1920x1080)
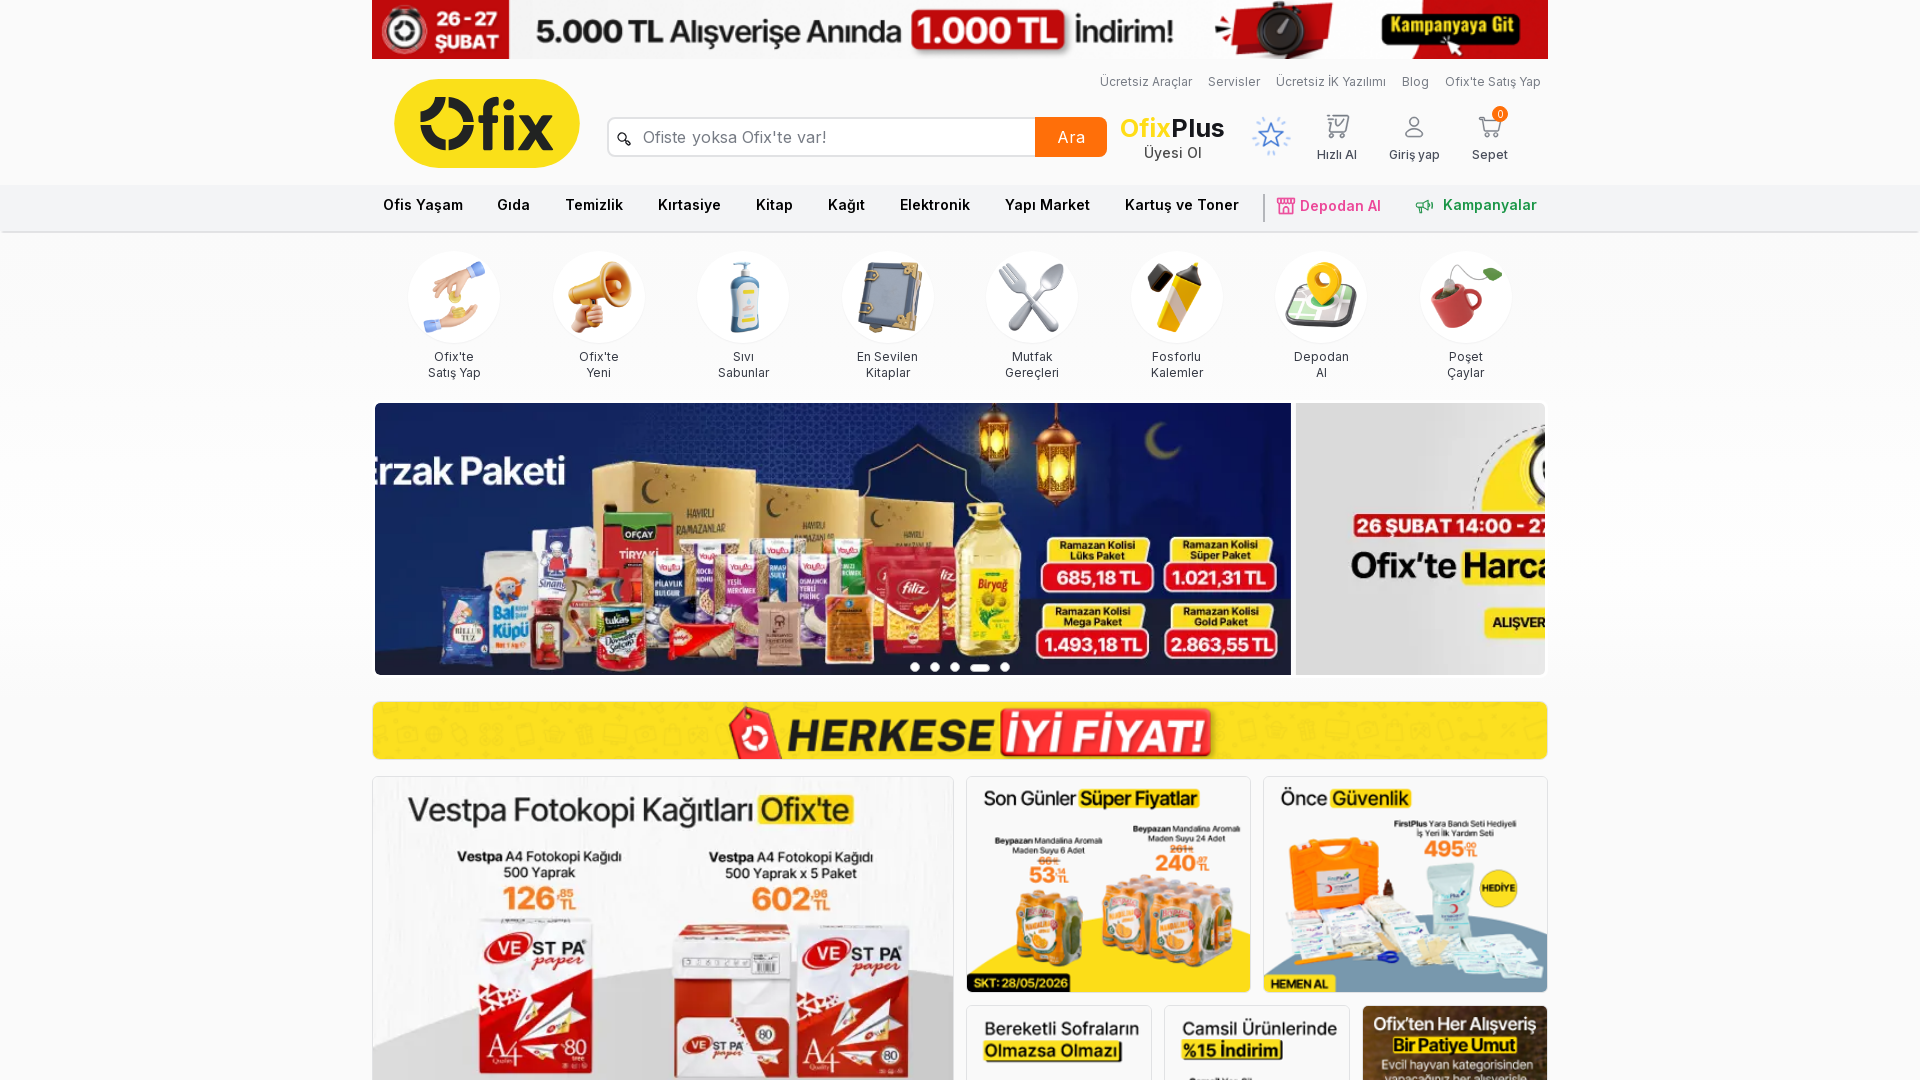

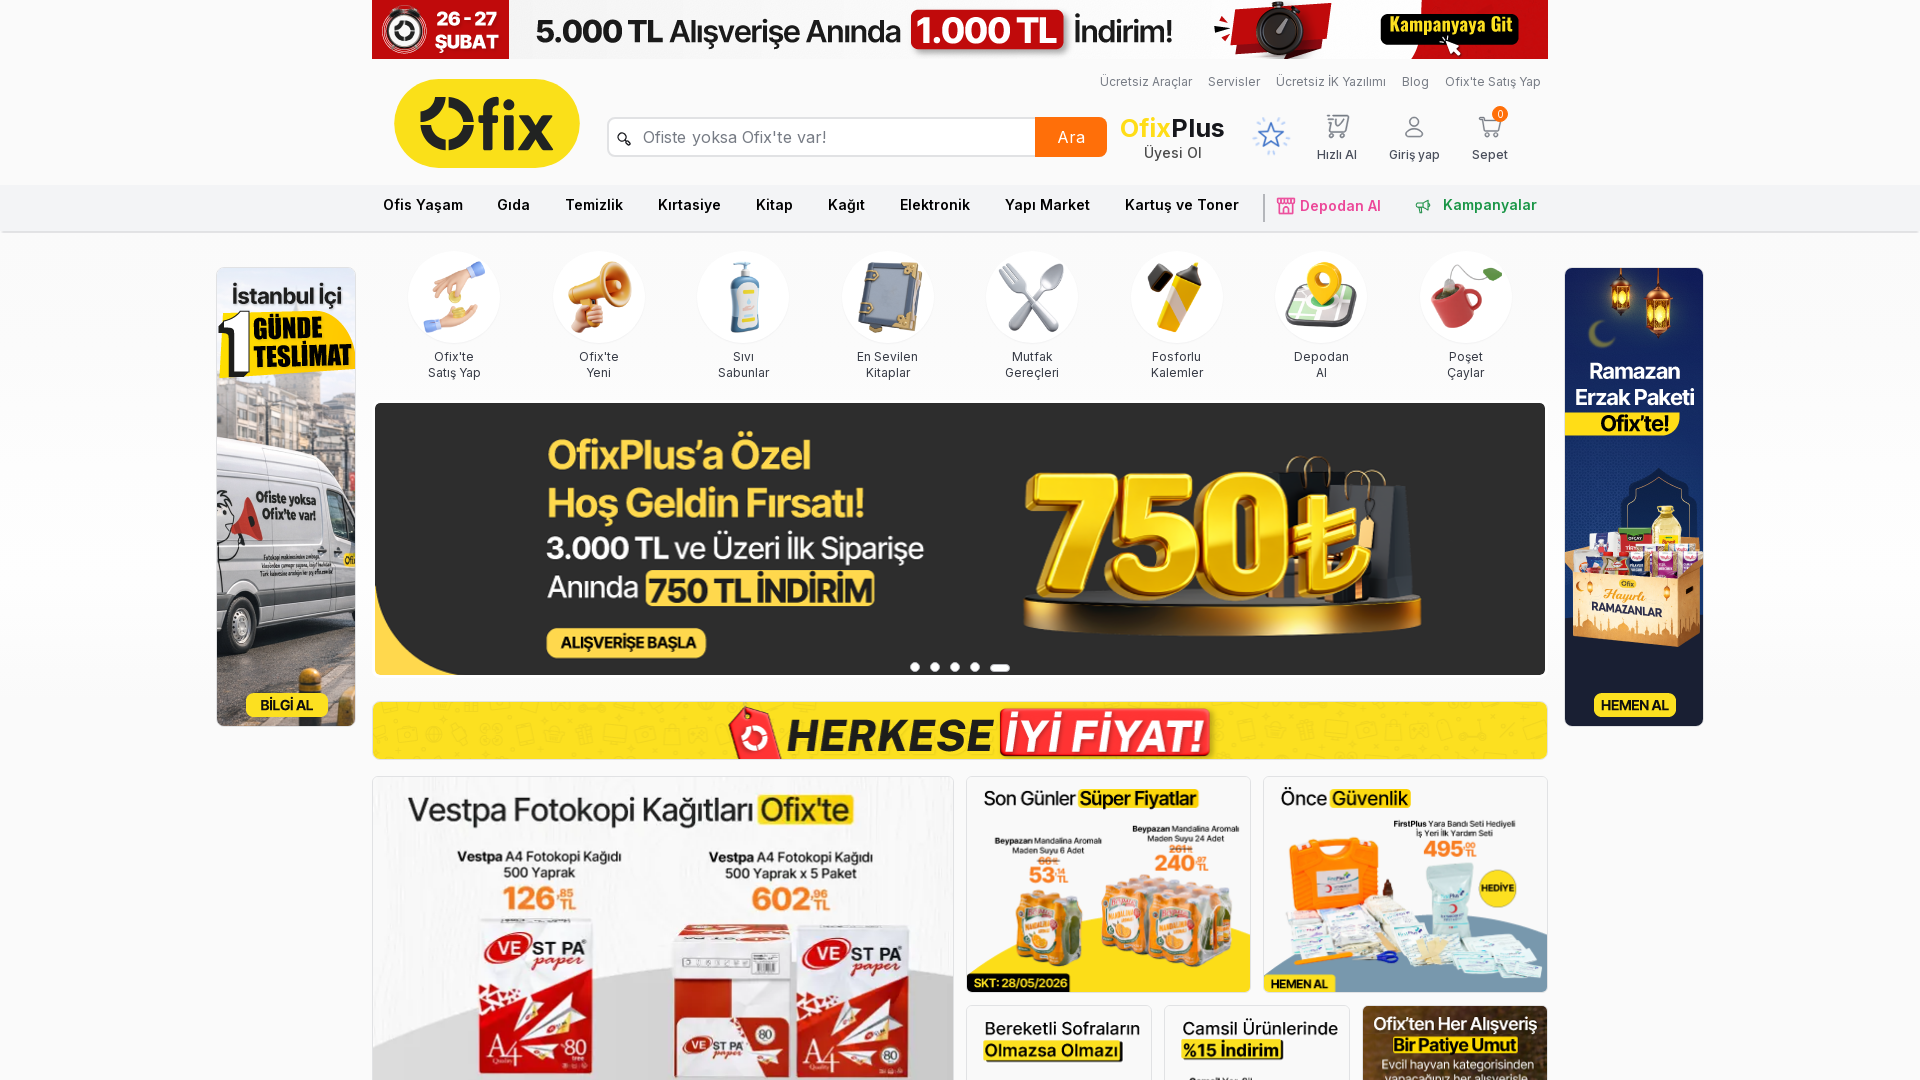